Tests double-click functionality on a button element on a test automation practice website

Starting URL: http://testautomationpractice.blogspot.com/

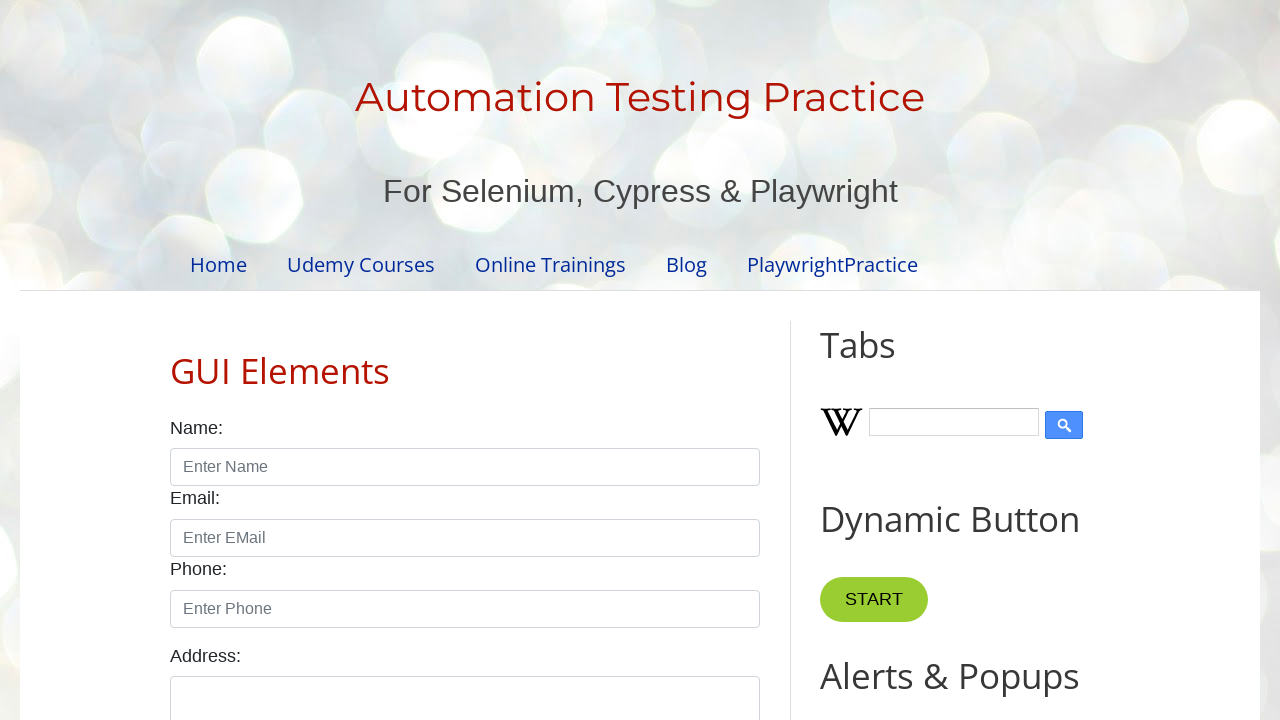

Navigated to test automation practice website
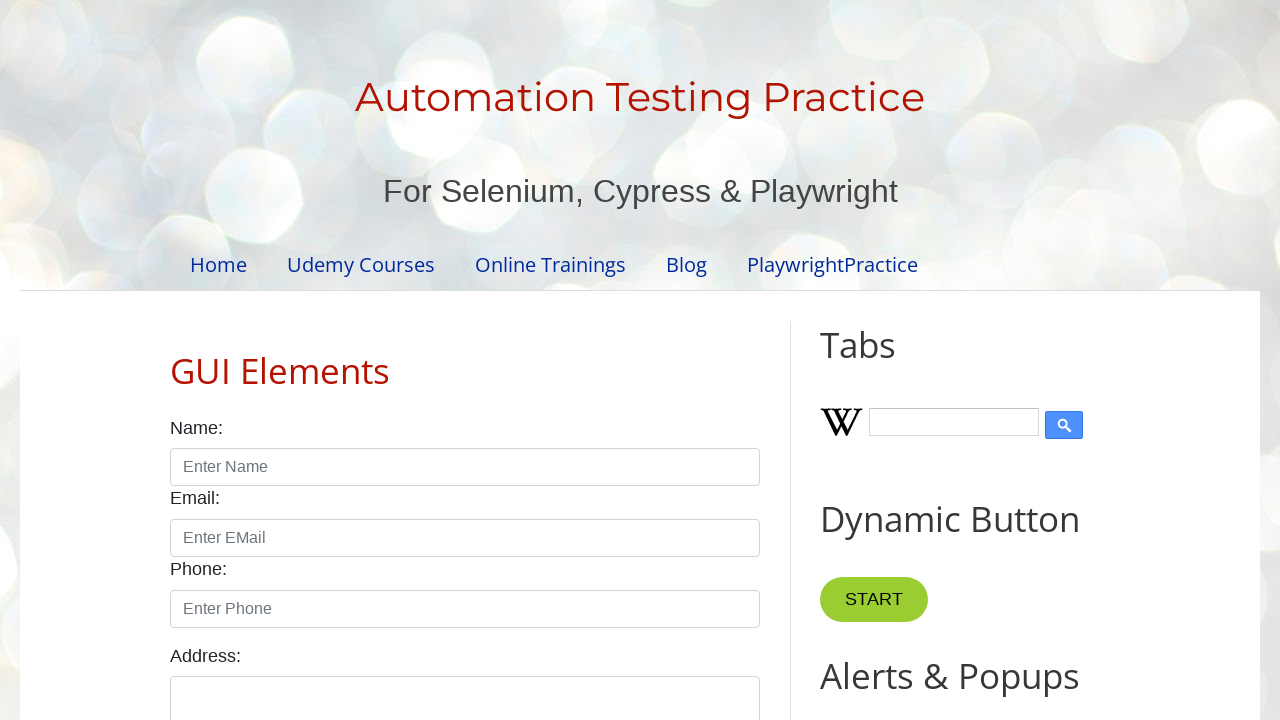

Located button element for double-click test
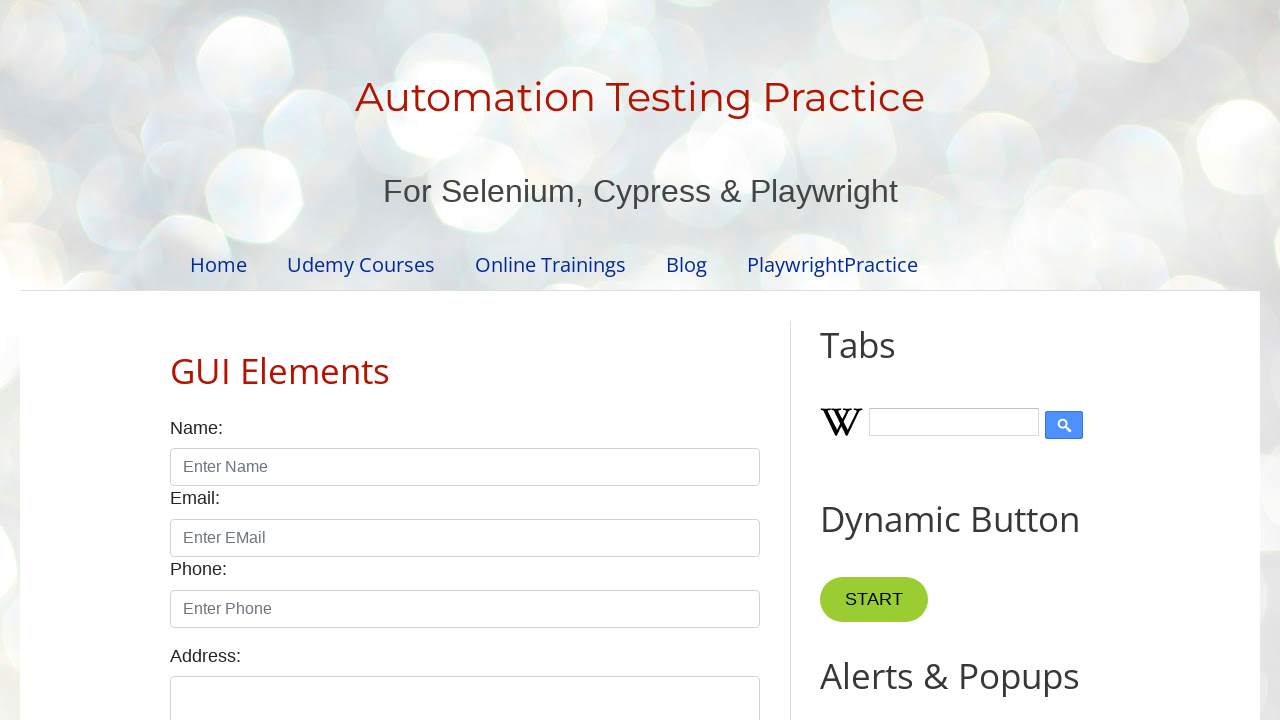

Double-clicked the button element at (885, 360) on xpath=//*[@id='HTML10']/div[1]/button
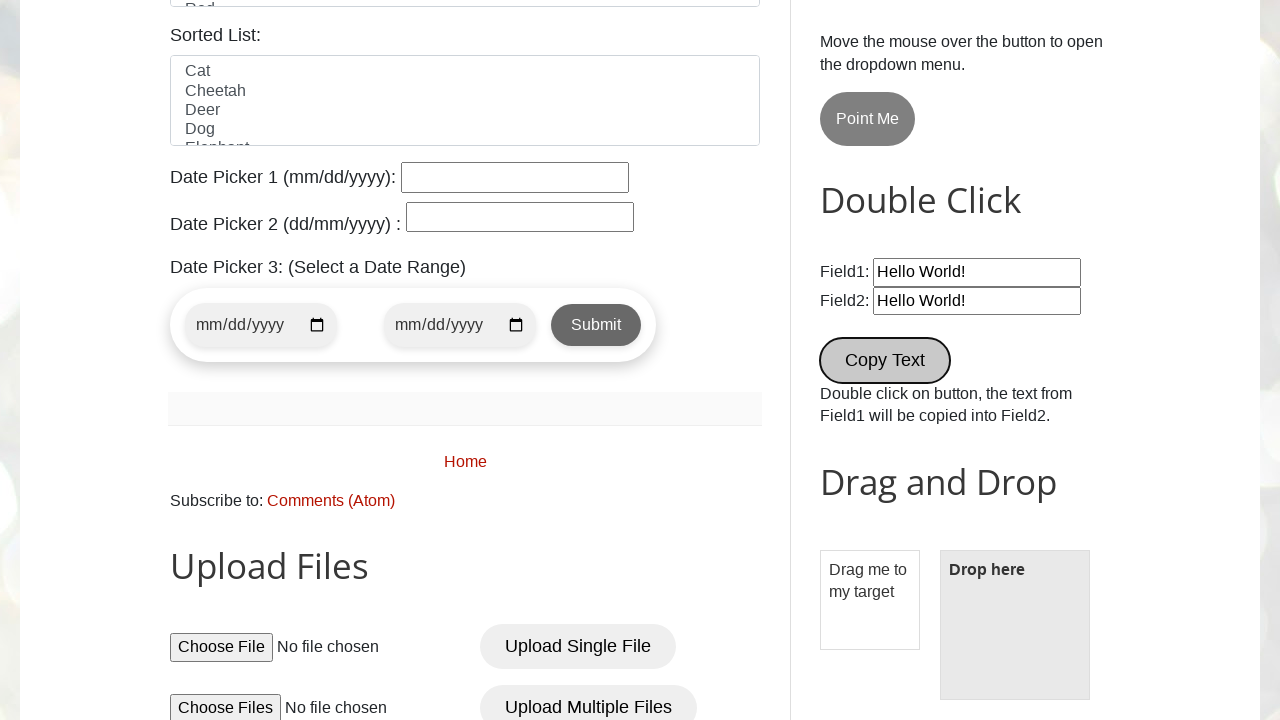

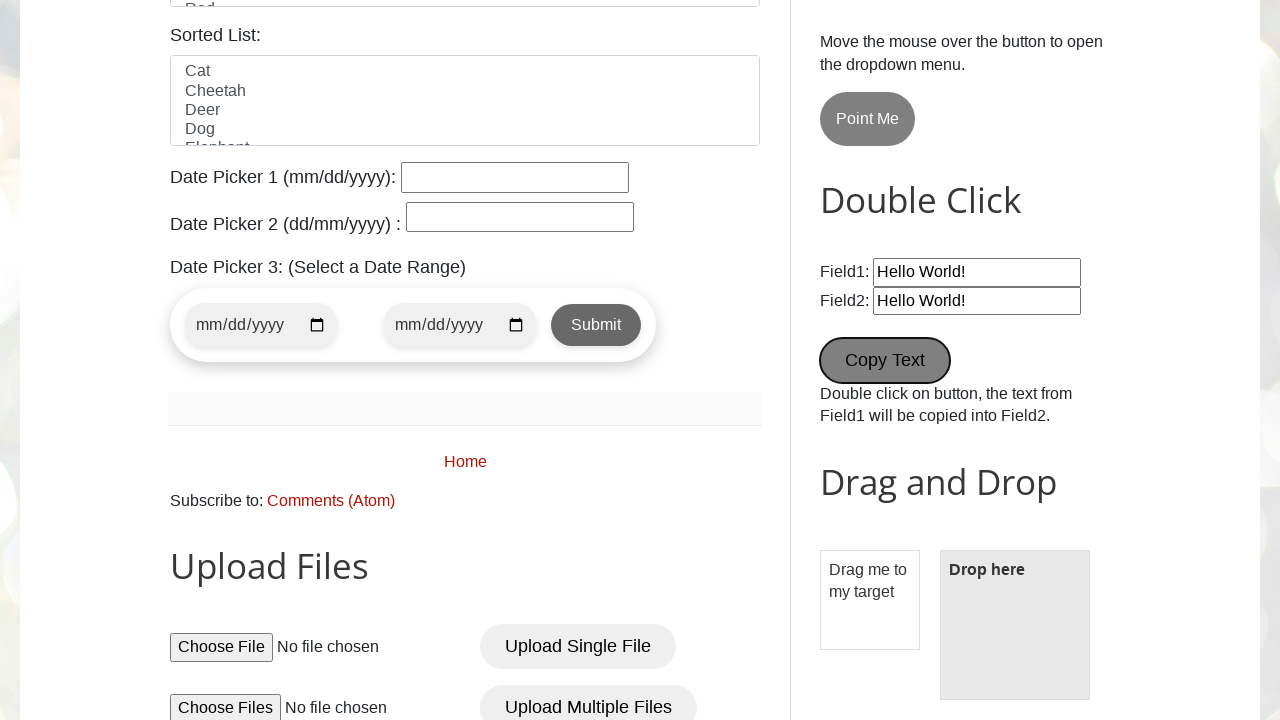